Tests simple alert handling by clicking a "Show" button to trigger an alert and then accepting/dismissing it

Starting URL: https://leafground.com/alert.xhtml

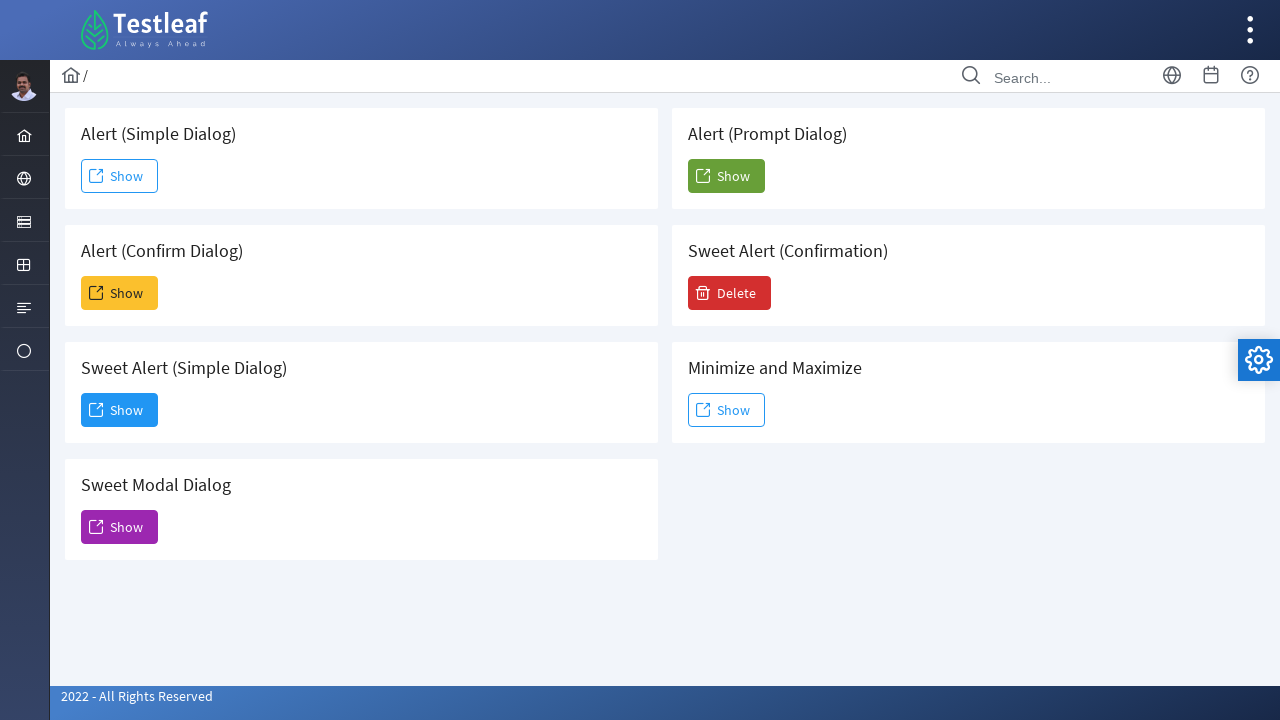

Clicked Show button to trigger alert at (120, 176) on xpath=//span[text()='Show']
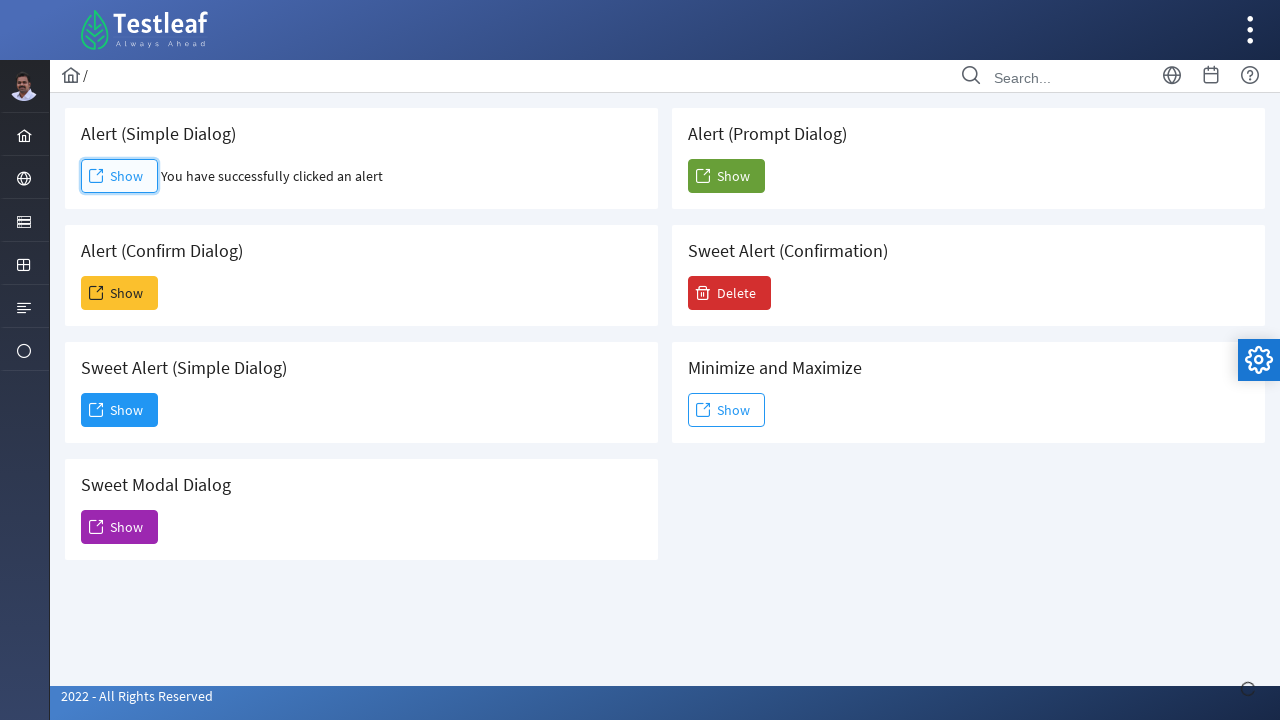

Set up dialog handler to accept alerts
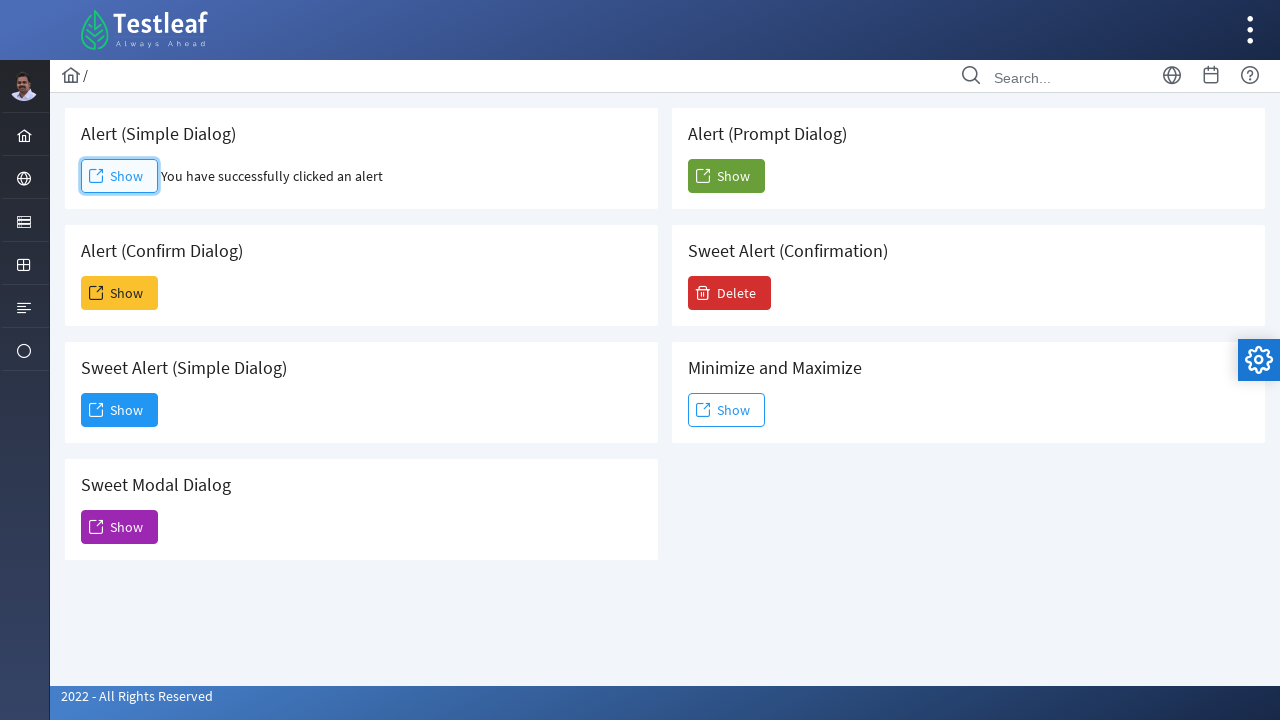

Set up one-time dialog handler to accept next alert
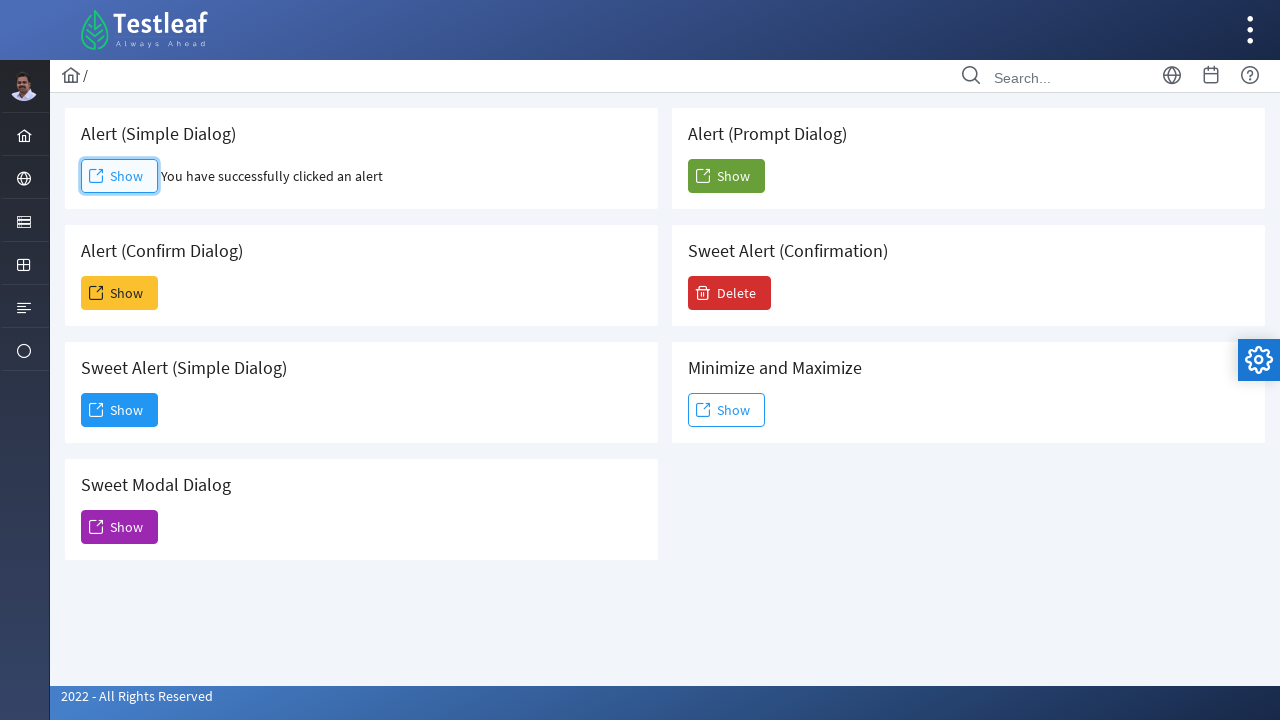

Clicked Show button to trigger alert and accepted it at (120, 176) on xpath=//span[text()='Show']
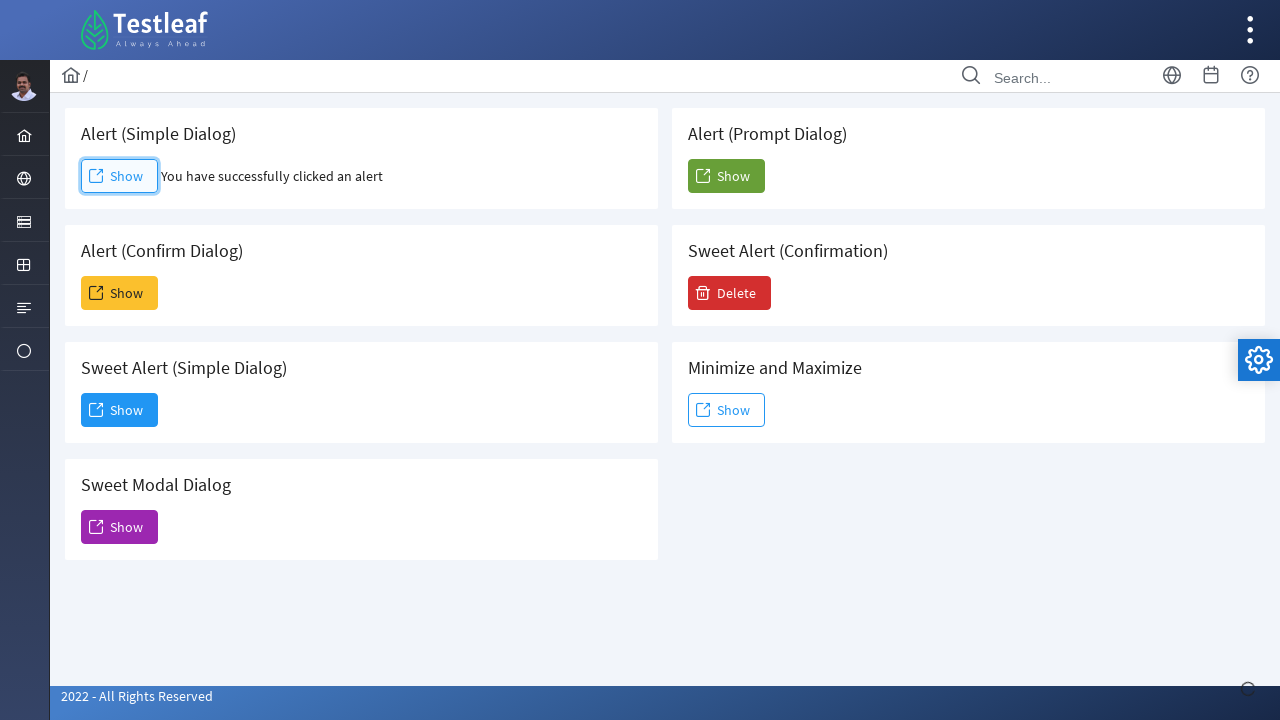

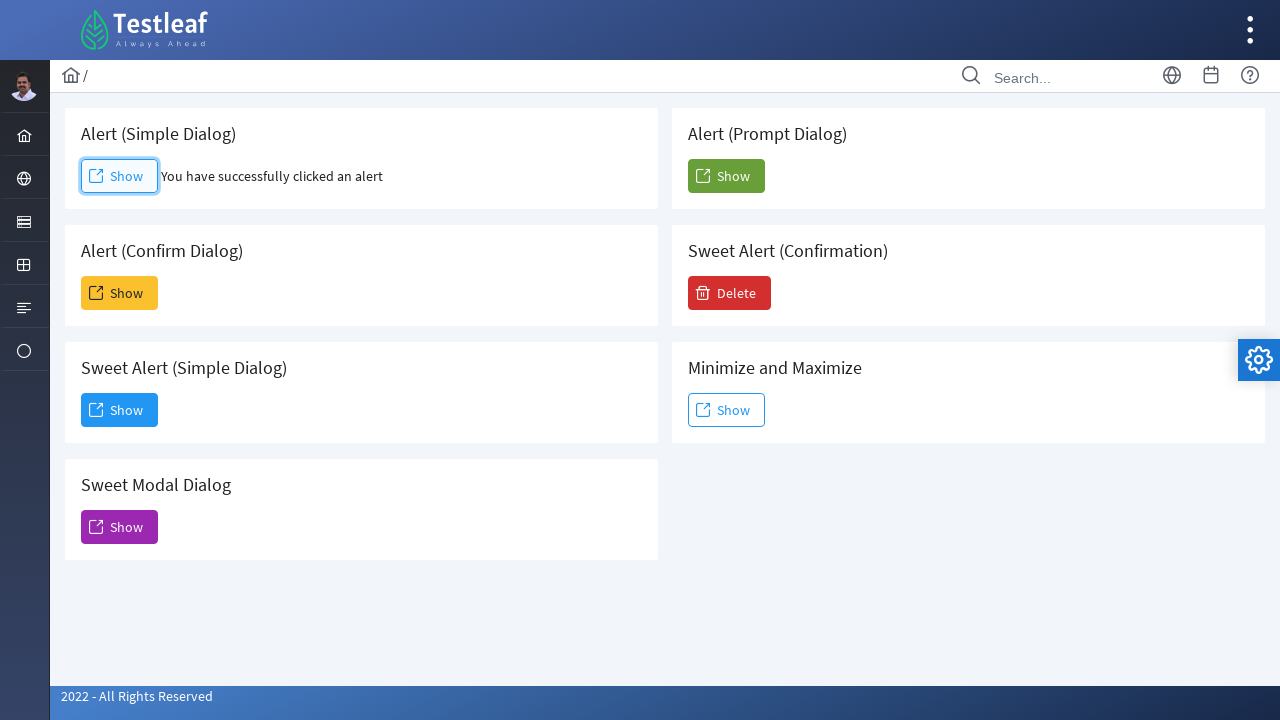